Tests text input functionality by entering text into an input field and then clearing it

Starting URL: https://demo.applitools.com/

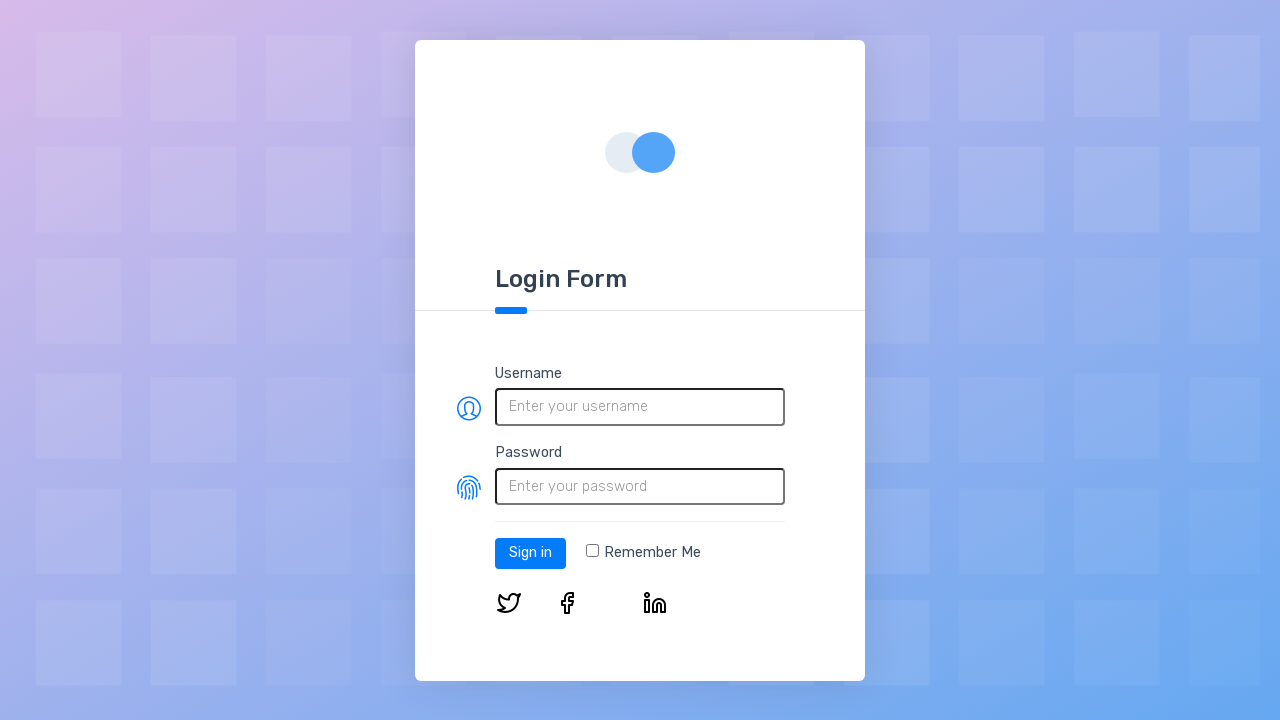

Entered 'demo@sample.com' into username field on //input[@id='username']
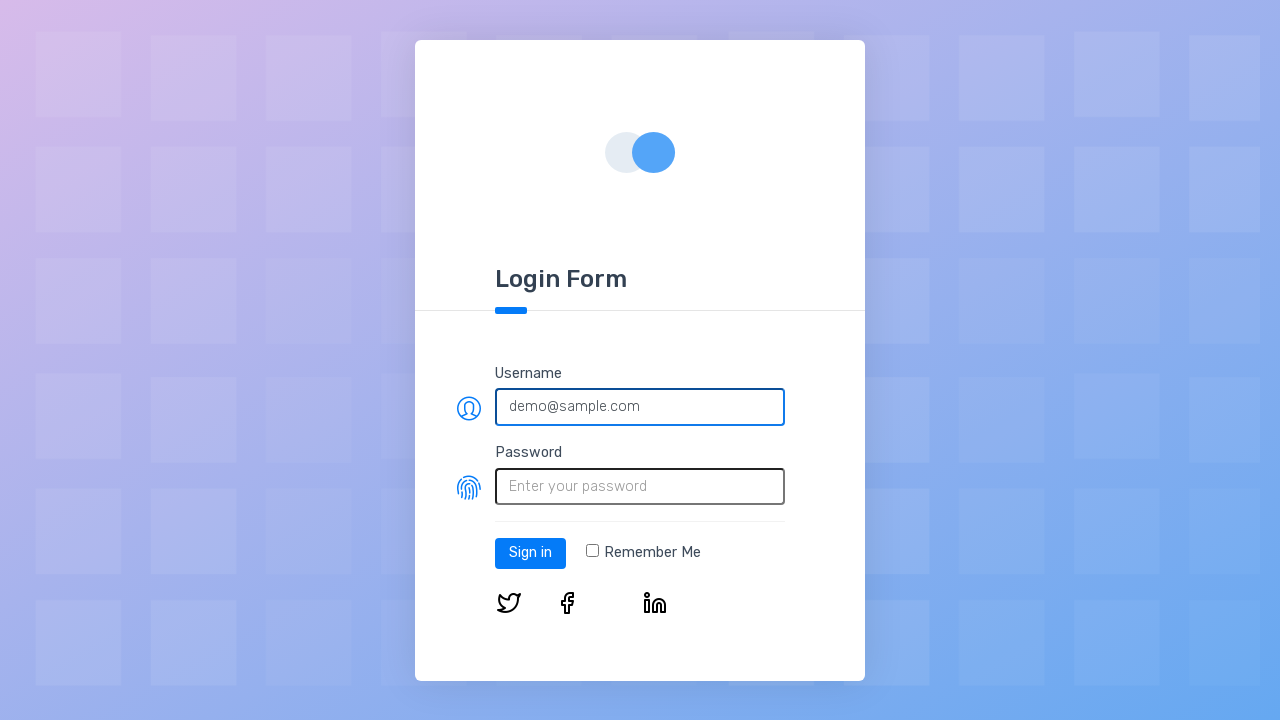

Cleared username field on //input[@id='username']
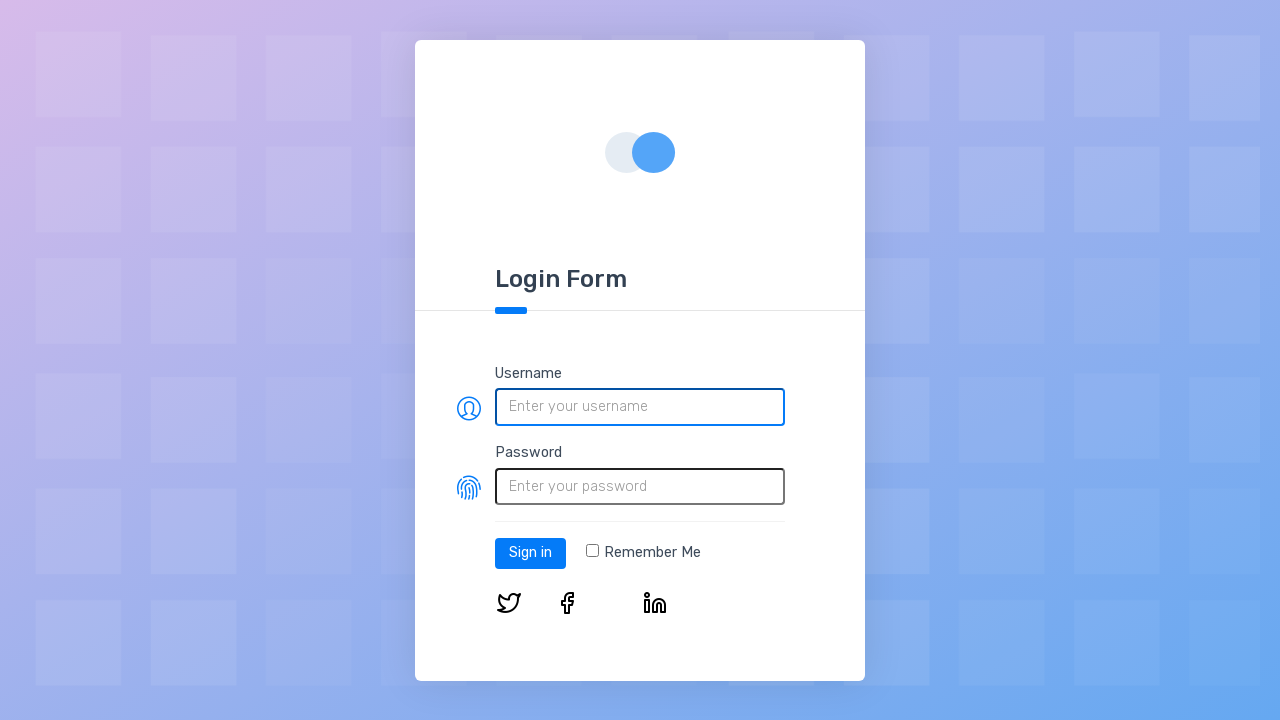

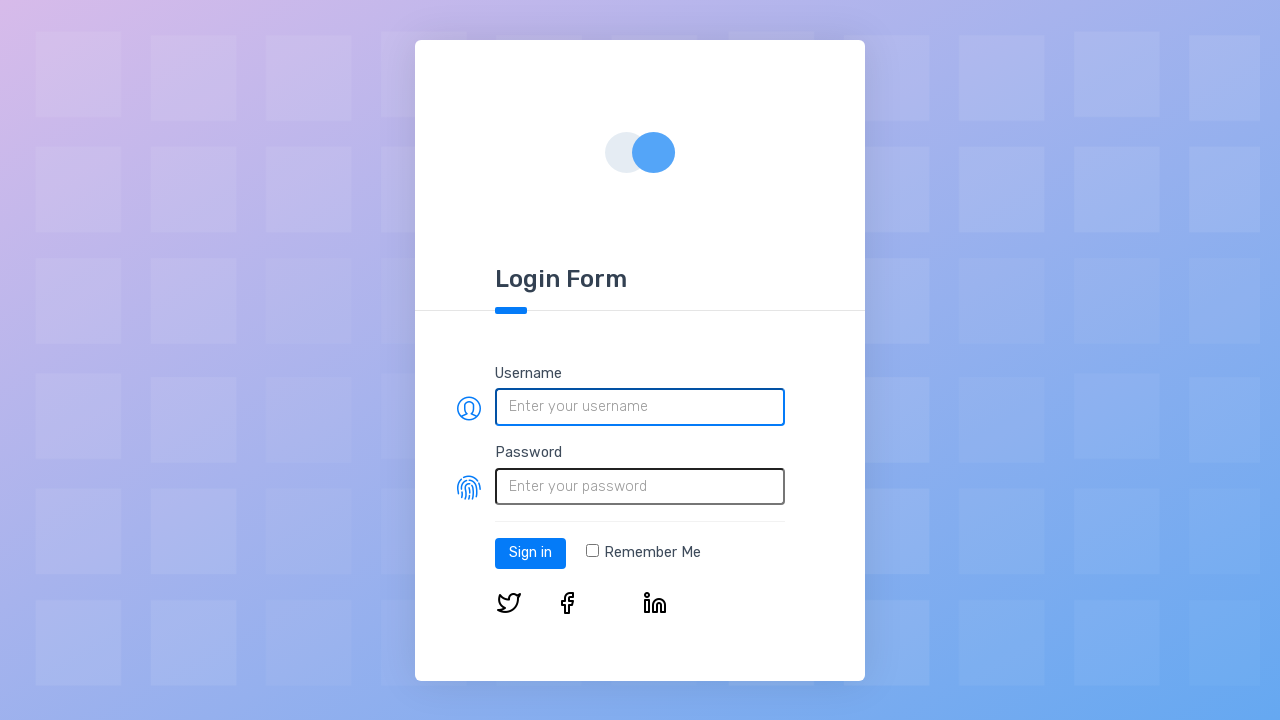